Tests successful login with valid credentials and verifies navigation to inventory page

Starting URL: https://www.saucedemo.com/

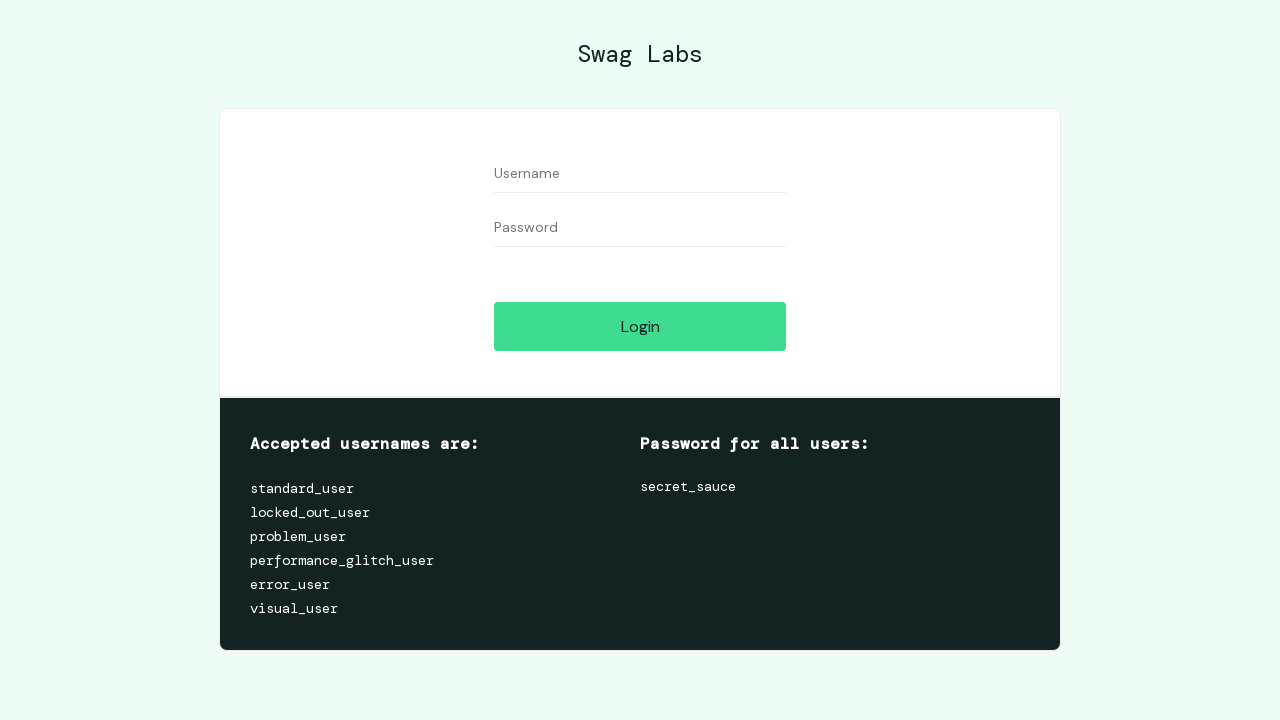

Filled username field with 'standard_user' on #user-name
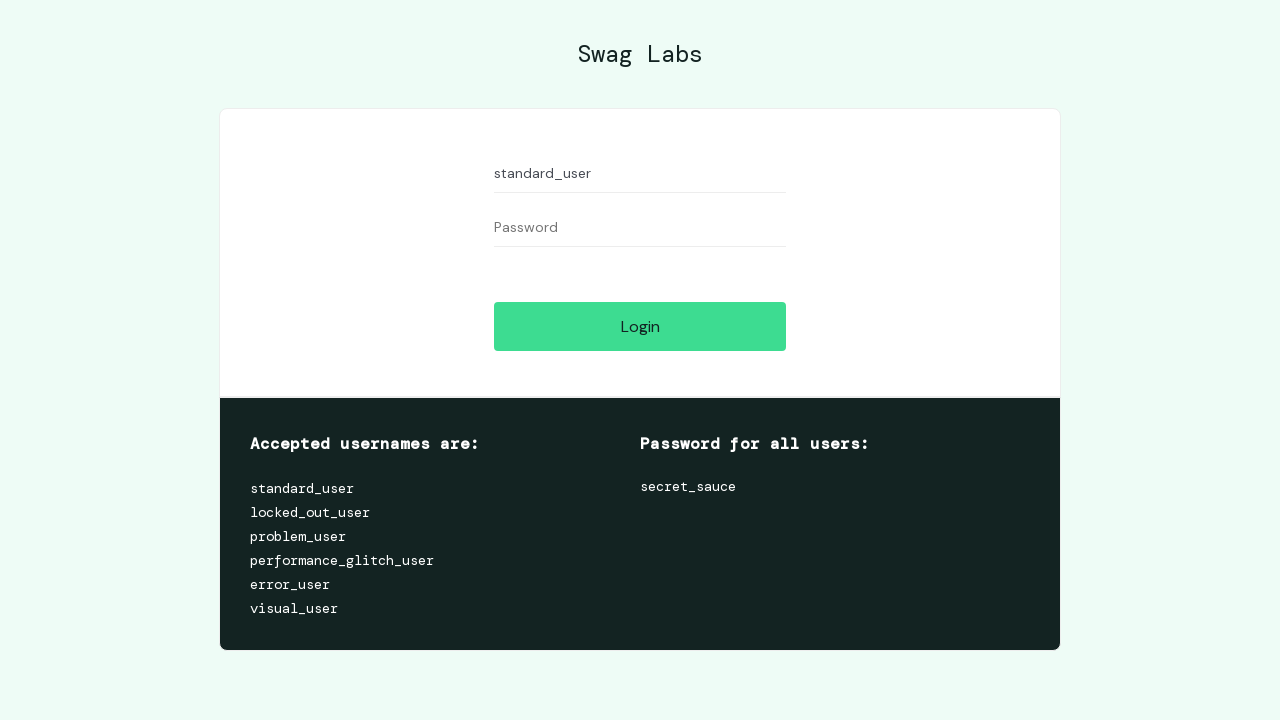

Filled password field with 'secret_sauce' on #password
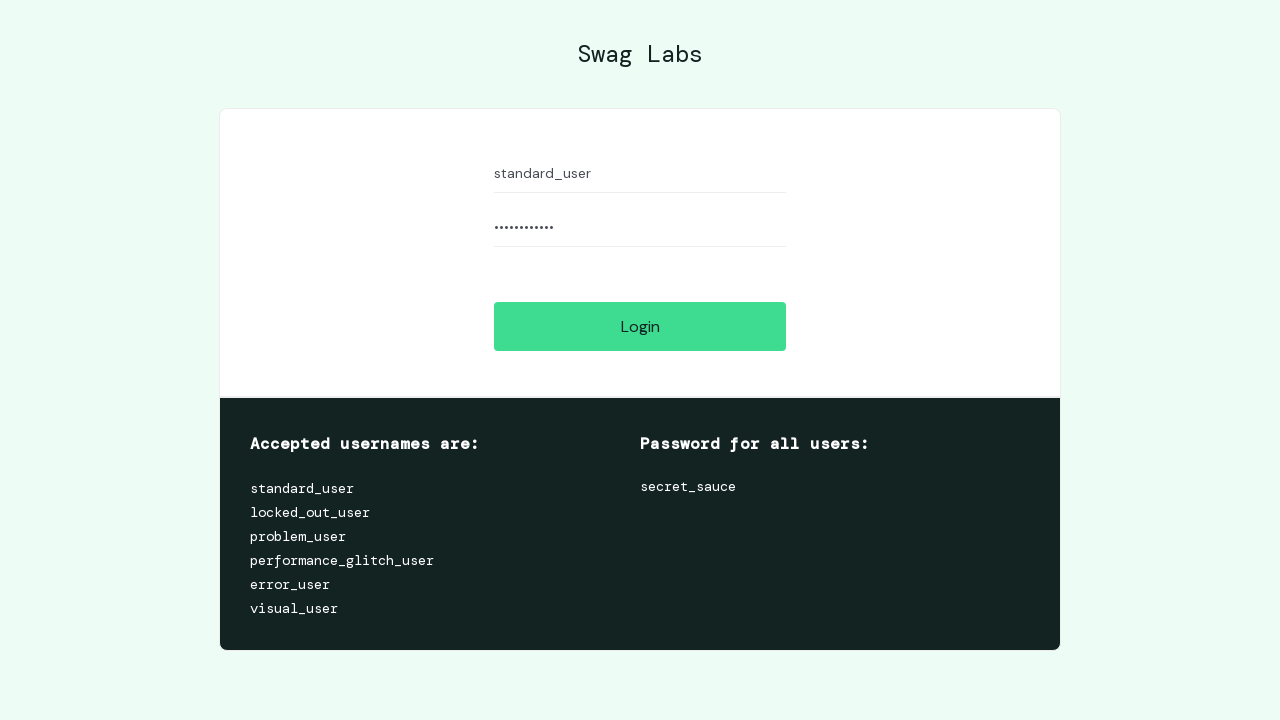

Clicked login button at (640, 326) on #login-button
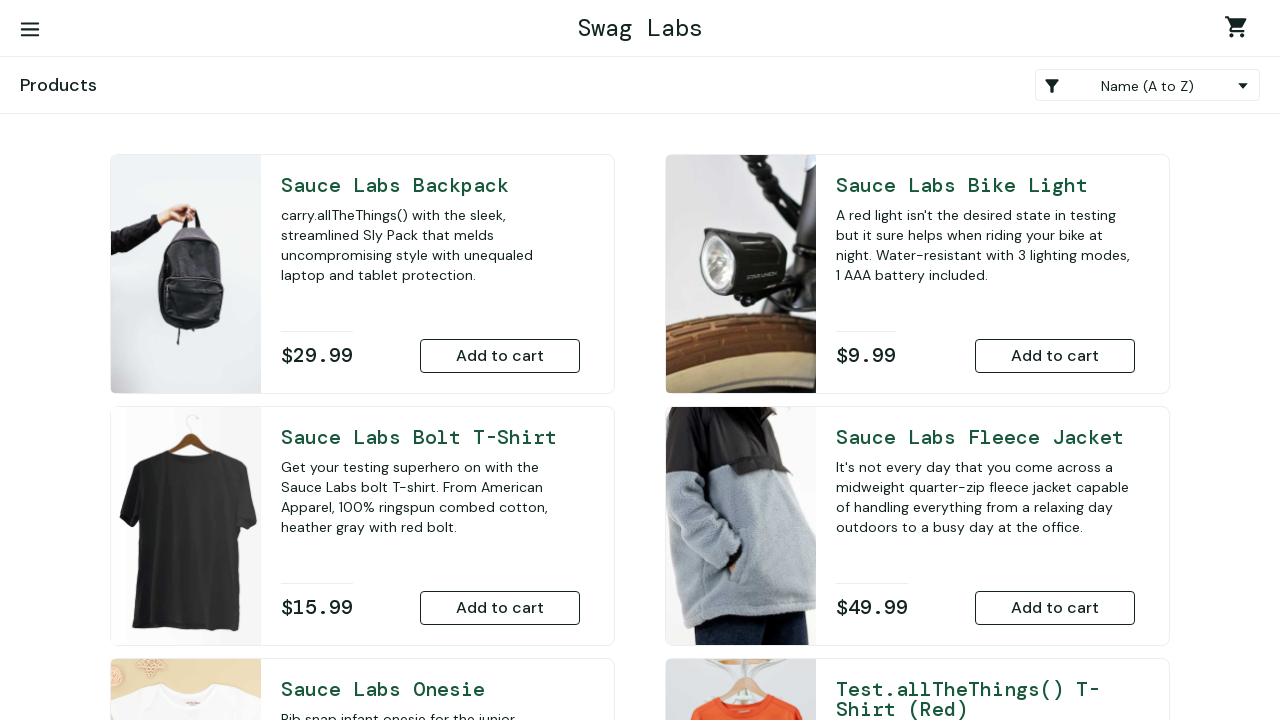

Inventory page loaded successfully
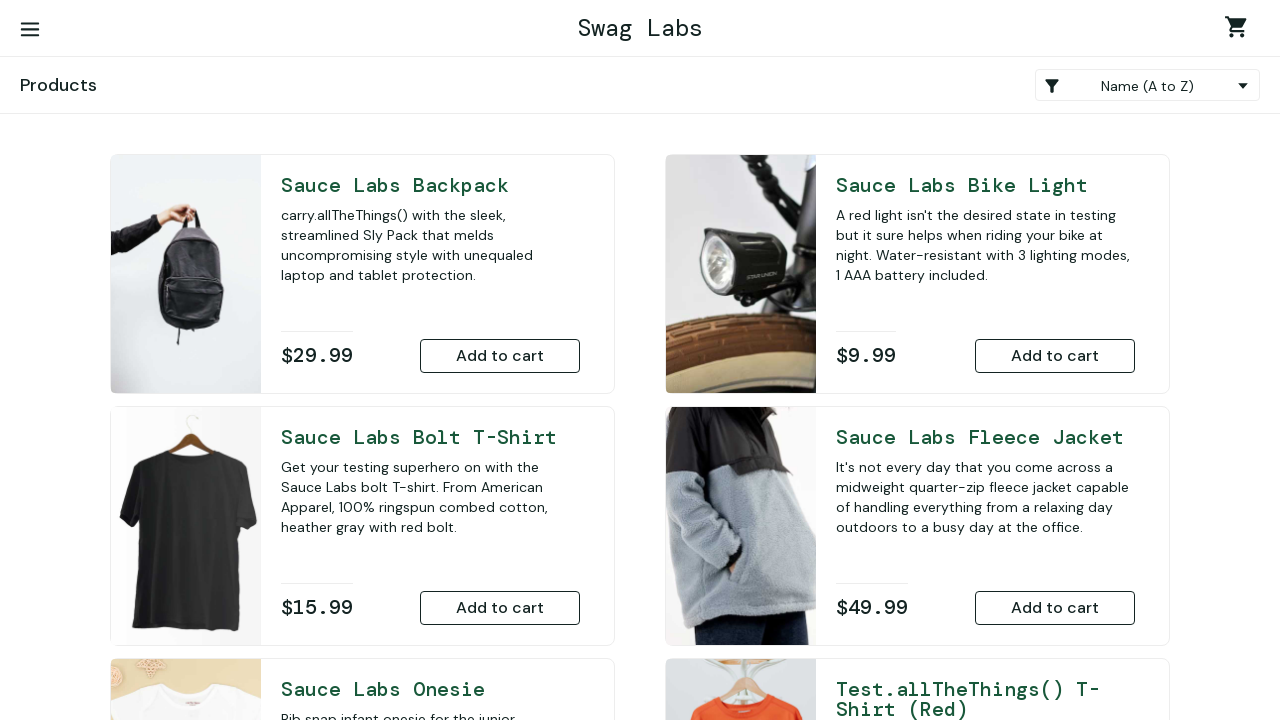

Verified navigation to inventory page
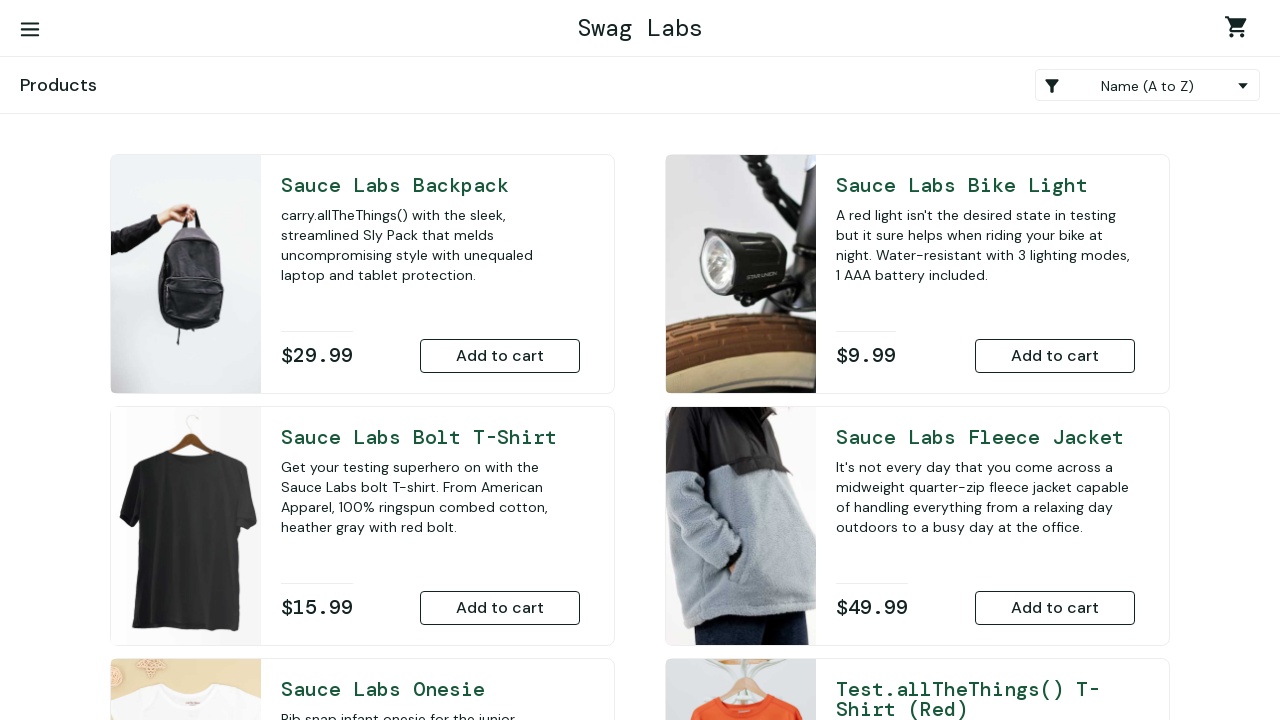

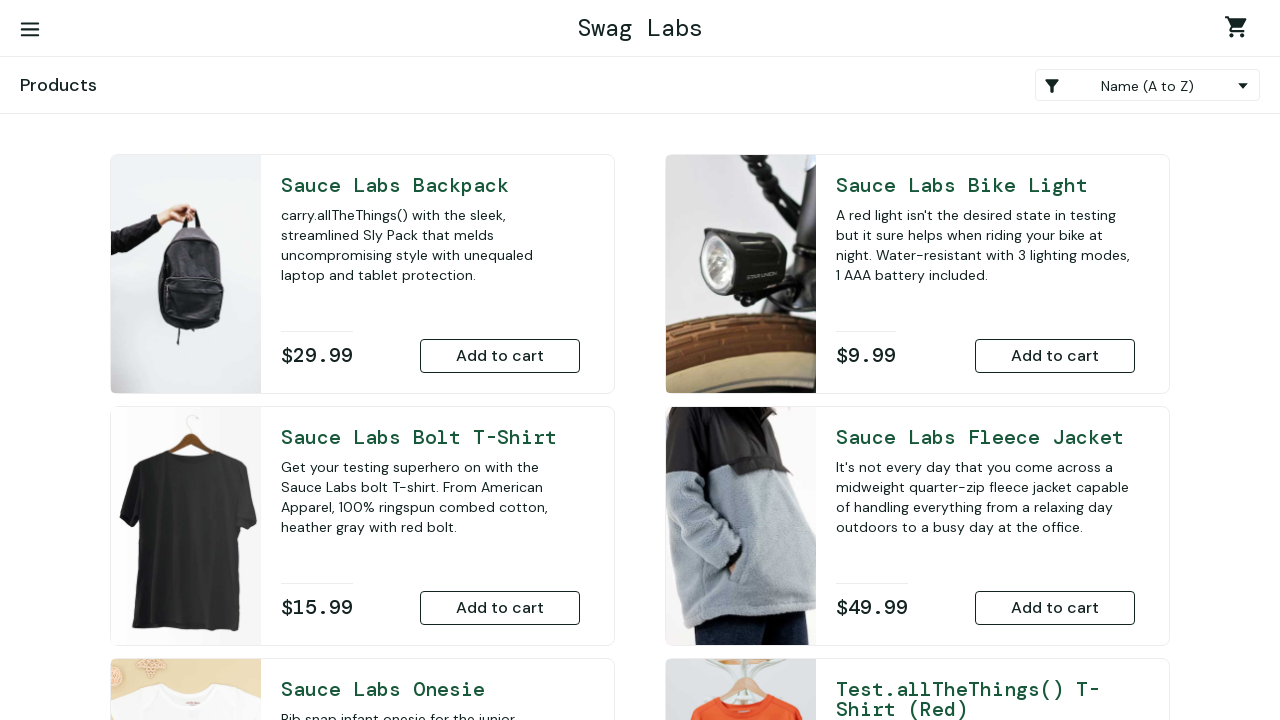